Tests that the complete all checkbox updates when individual items are completed or cleared

Starting URL: https://demo.playwright.dev/todomvc

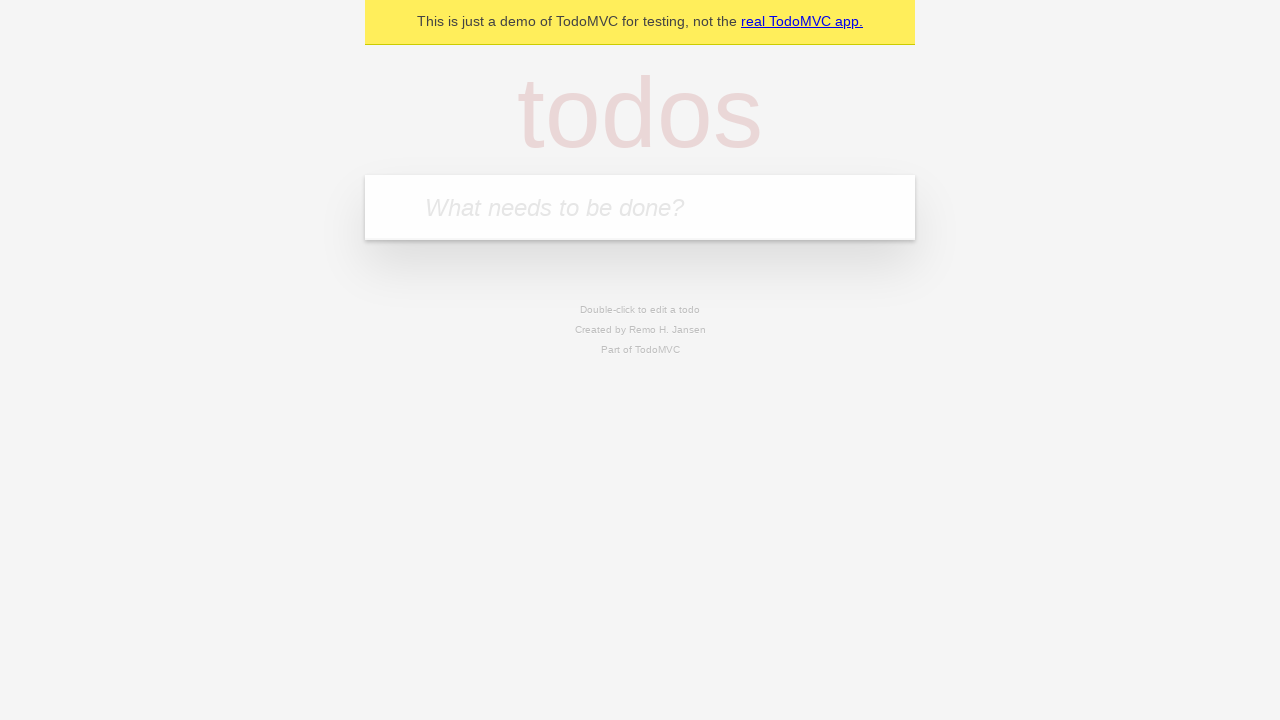

Filled todo input with 'buy some cheese' on internal:attr=[placeholder="What needs to be done?"i]
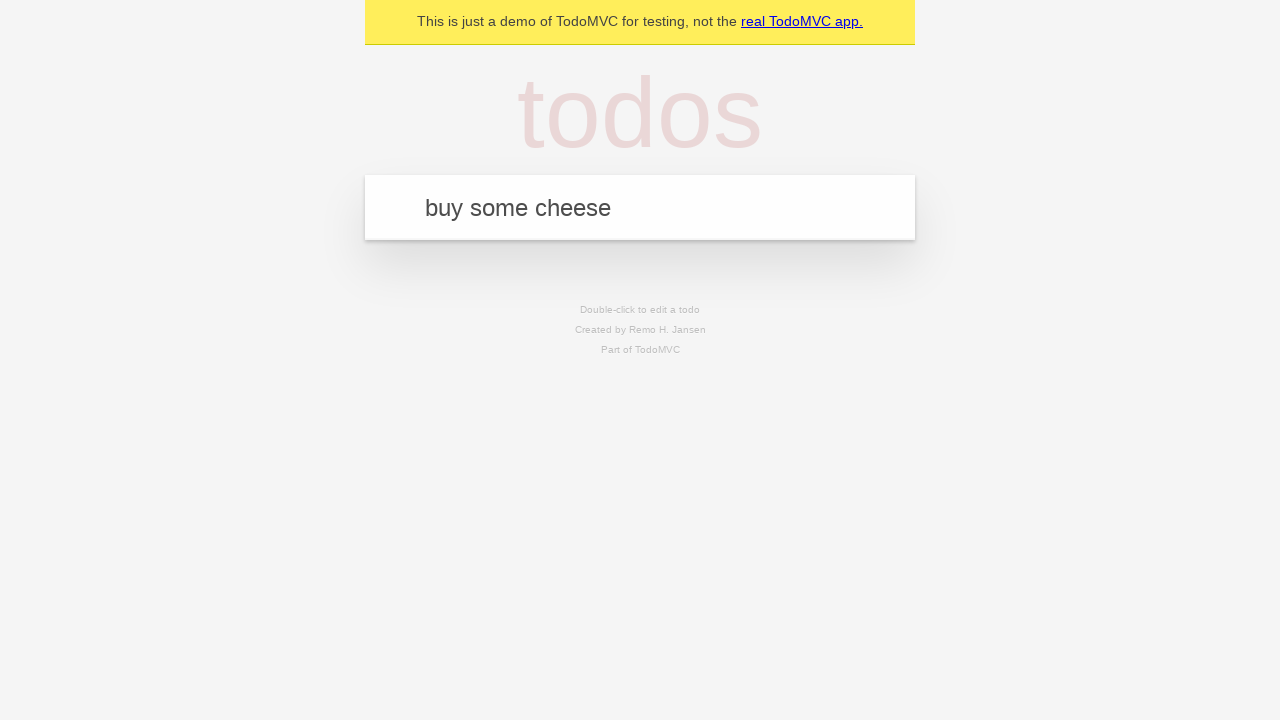

Pressed Enter to create first todo item on internal:attr=[placeholder="What needs to be done?"i]
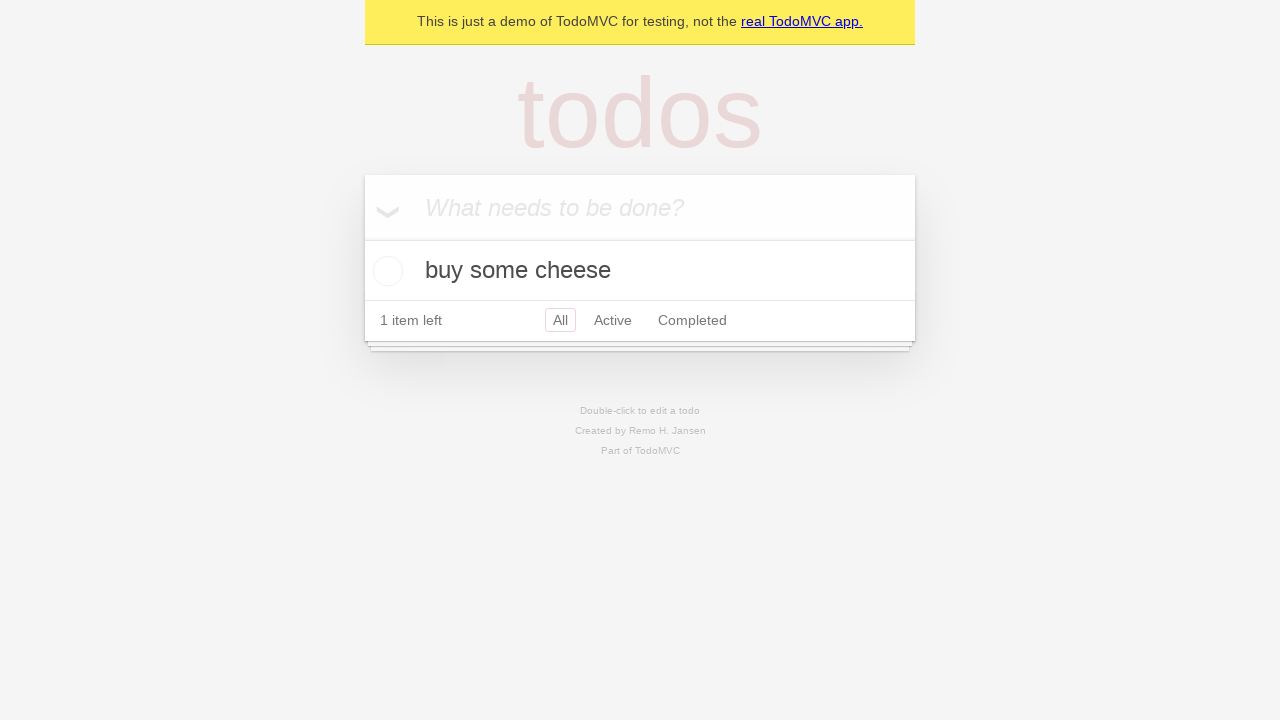

Filled todo input with 'feed the cat' on internal:attr=[placeholder="What needs to be done?"i]
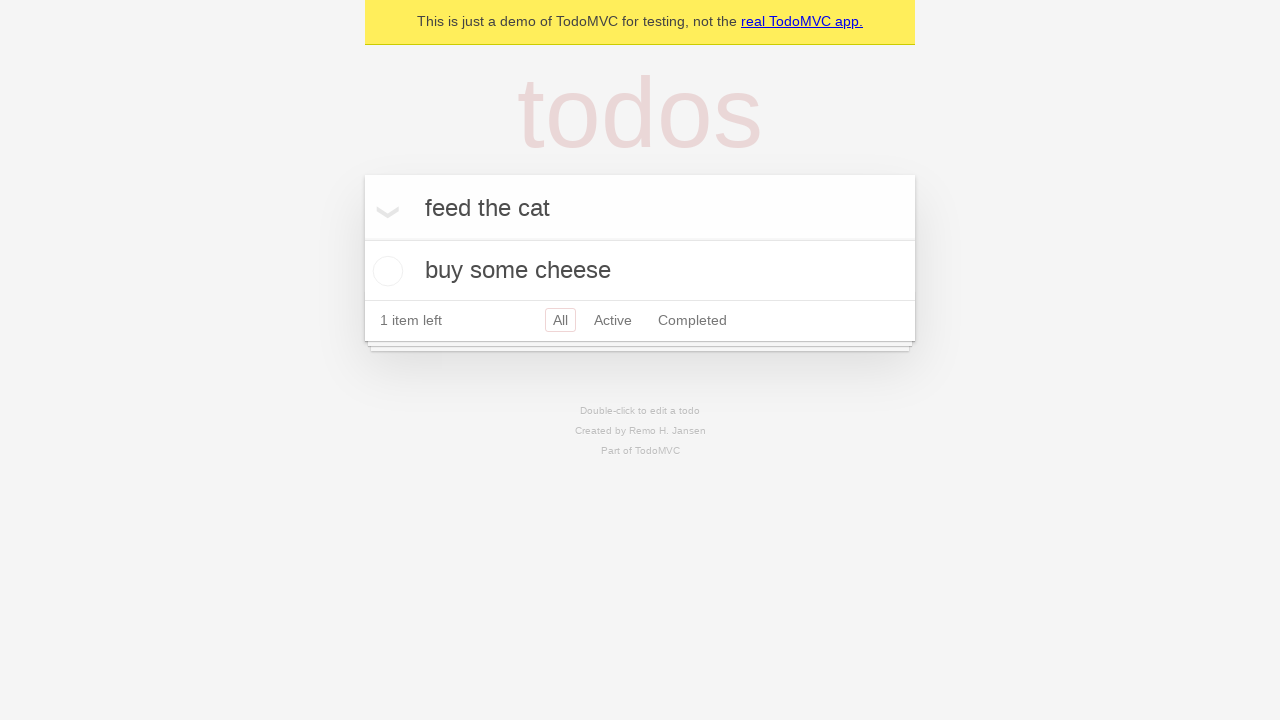

Pressed Enter to create second todo item on internal:attr=[placeholder="What needs to be done?"i]
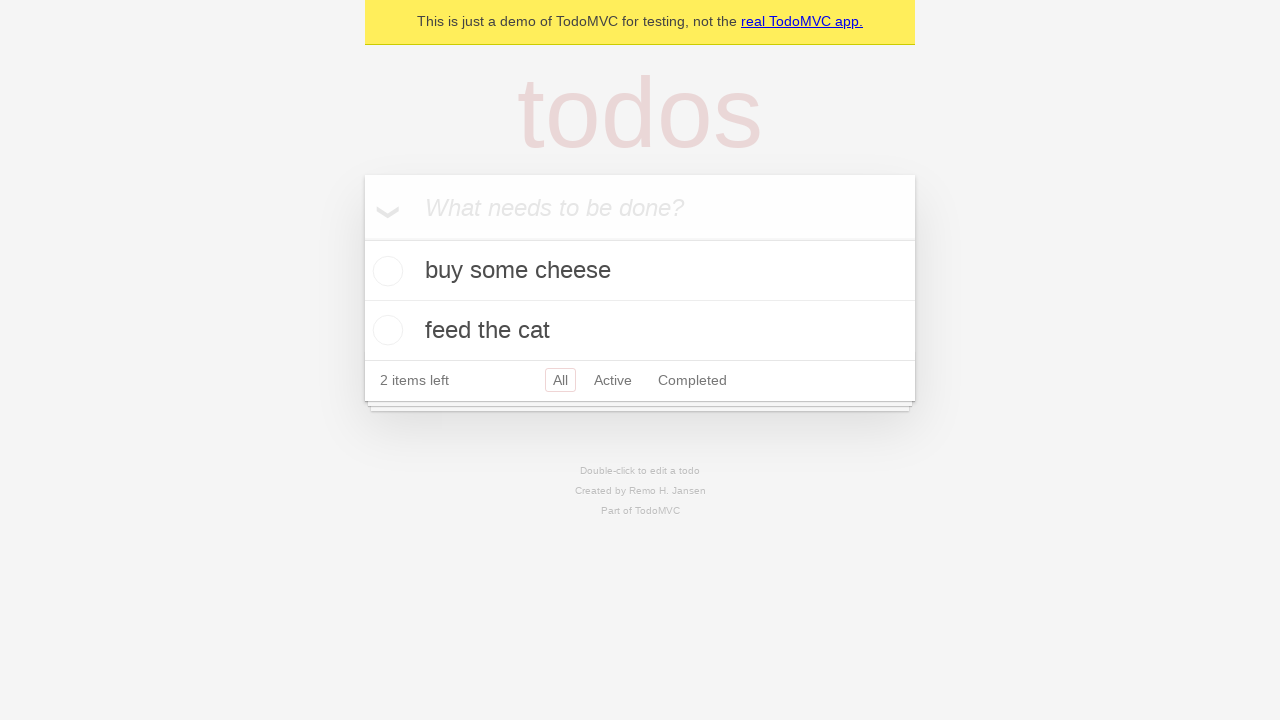

Filled todo input with 'book a doctors appointment' on internal:attr=[placeholder="What needs to be done?"i]
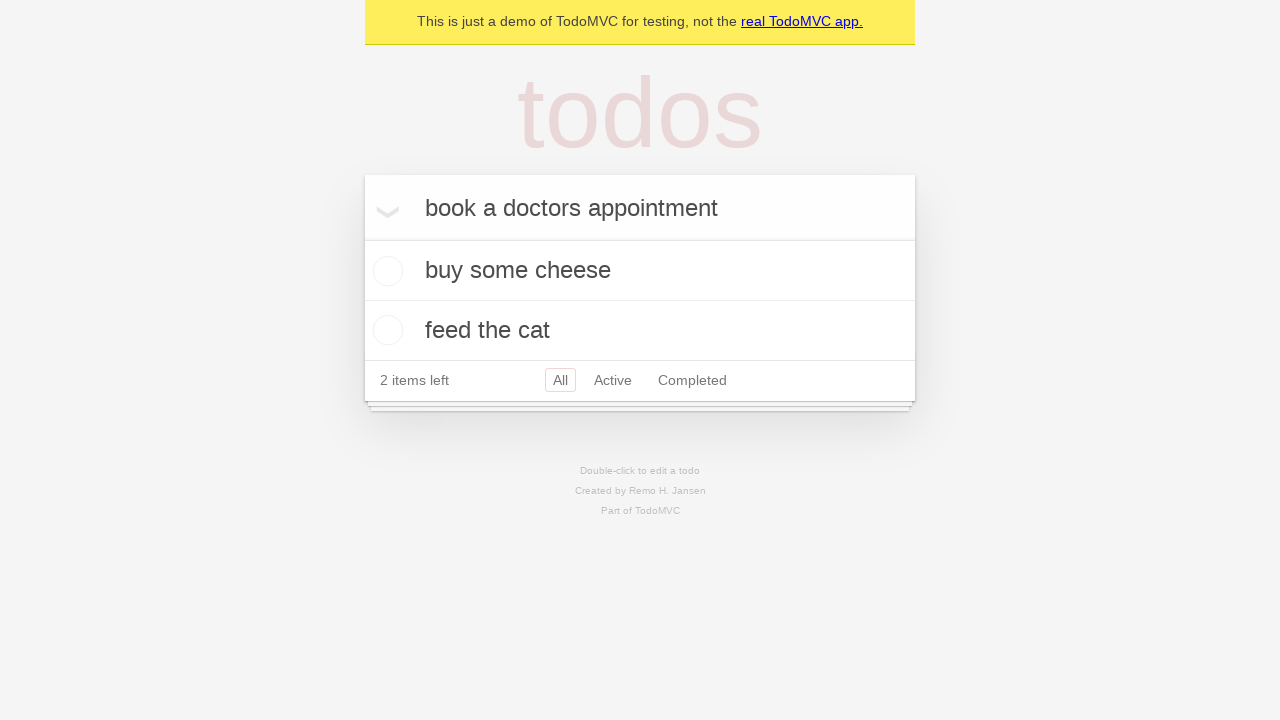

Pressed Enter to create third todo item on internal:attr=[placeholder="What needs to be done?"i]
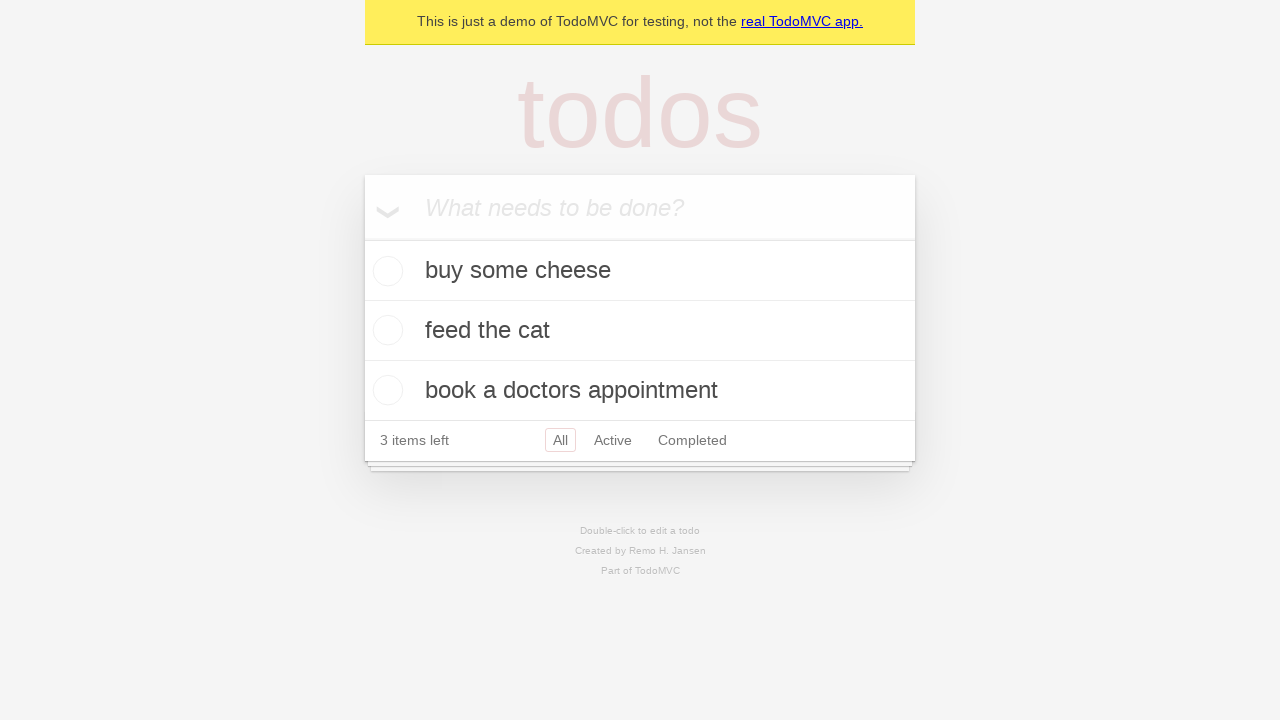

Waited for all three todo items to load
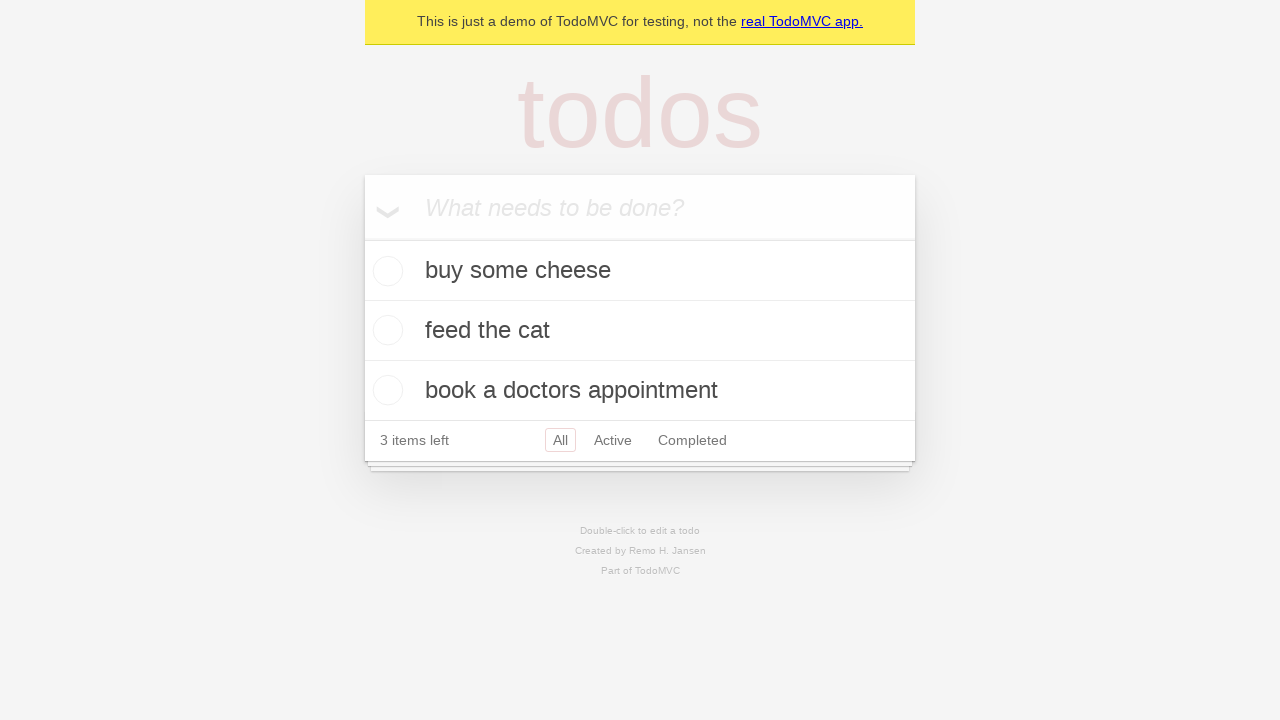

Checked 'Mark all as complete' checkbox at (362, 238) on internal:label="Mark all as complete"i
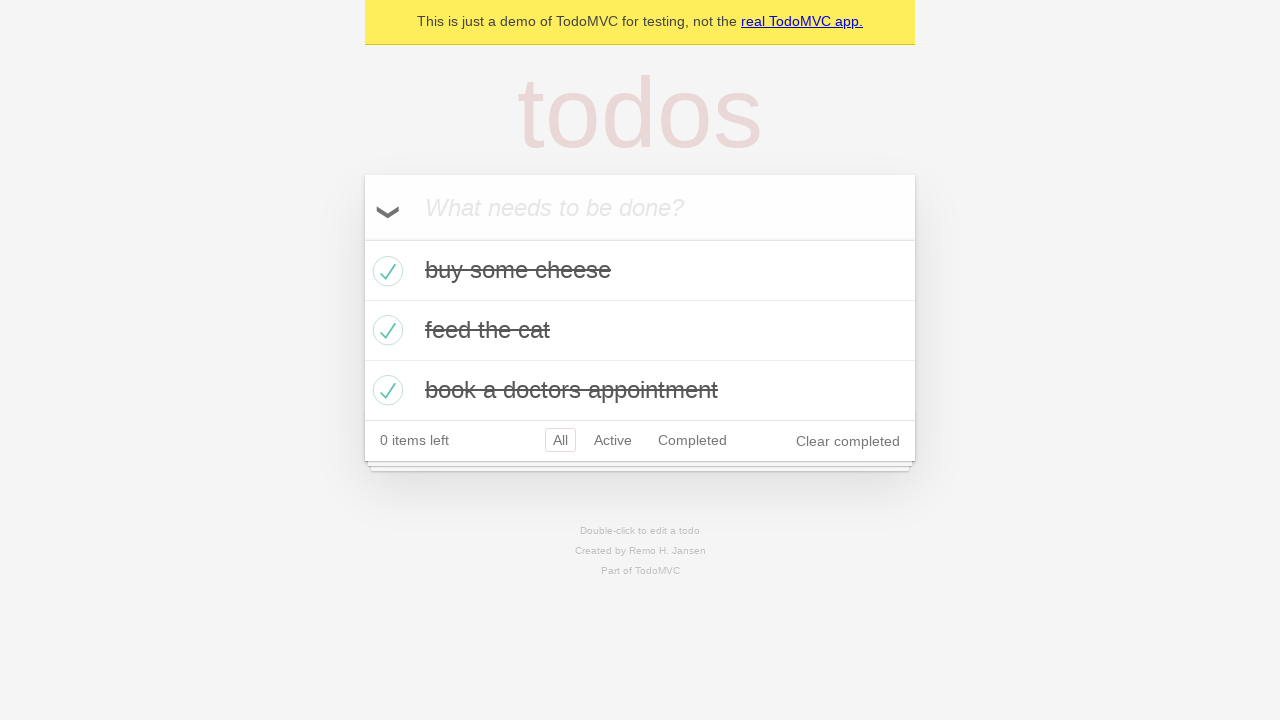

Unchecked the first todo item checkbox at (385, 271) on [data-testid='todo-item'] >> nth=0 >> internal:role=checkbox
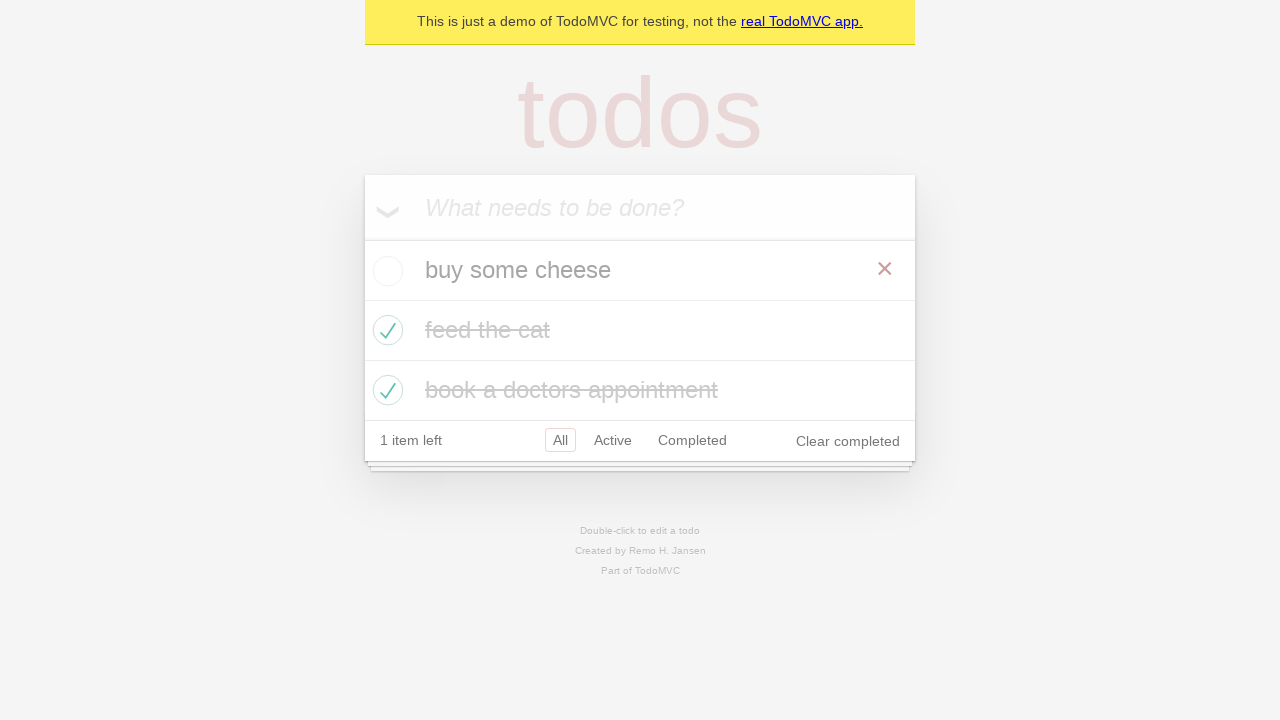

Checked the first todo item checkbox again at (385, 271) on [data-testid='todo-item'] >> nth=0 >> internal:role=checkbox
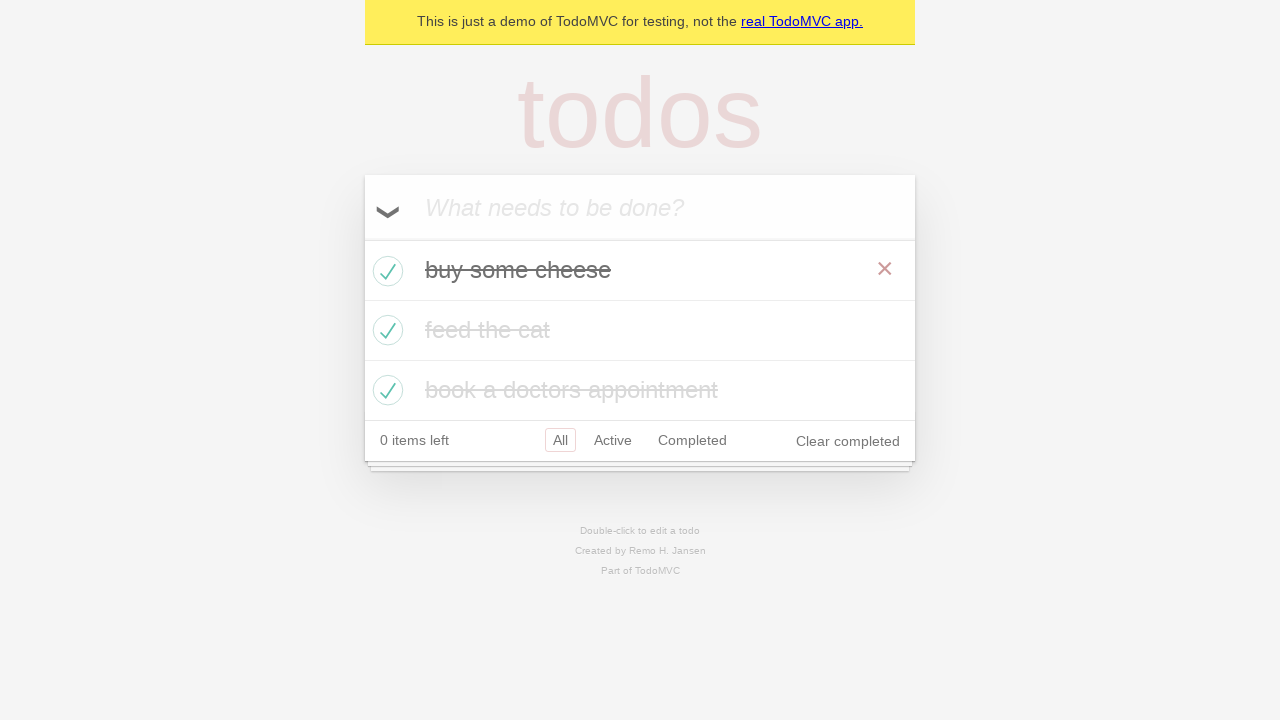

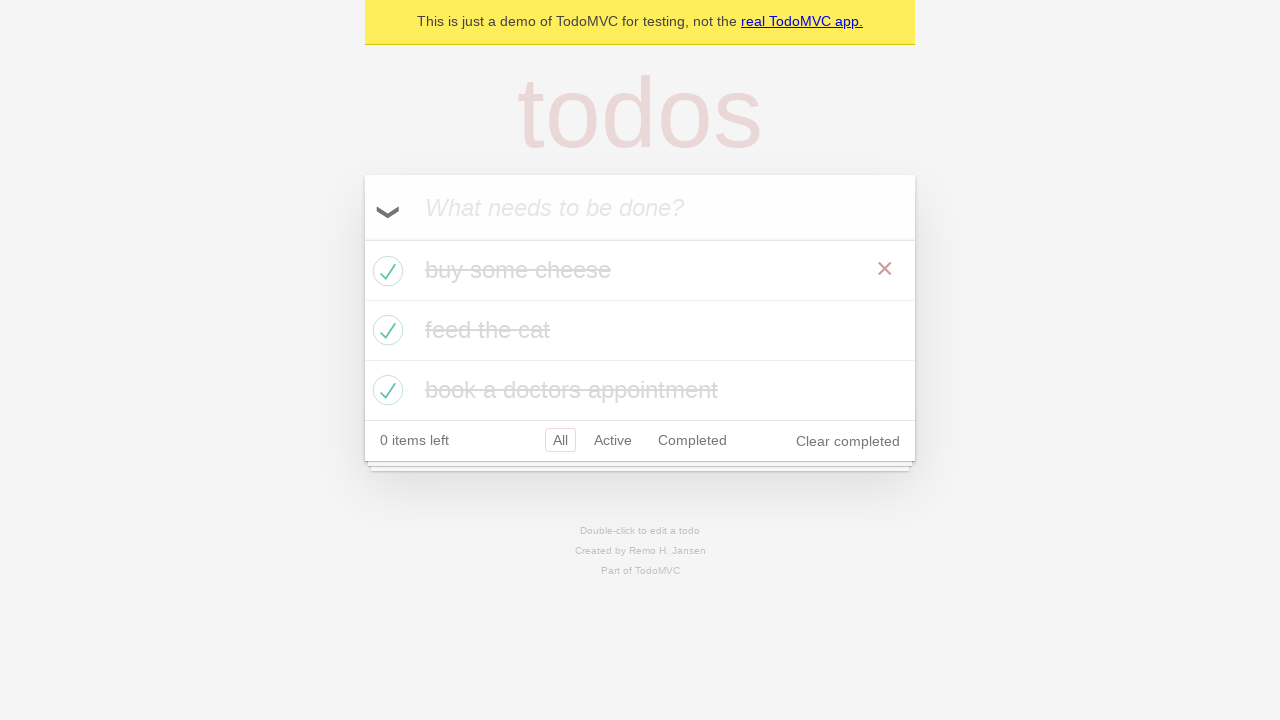